Tests drag-and-drop functionality on the jQuery UI droppable demo page by dragging an element and dropping it onto a target area within an iframe.

Starting URL: https://jqueryui.com/droppable/

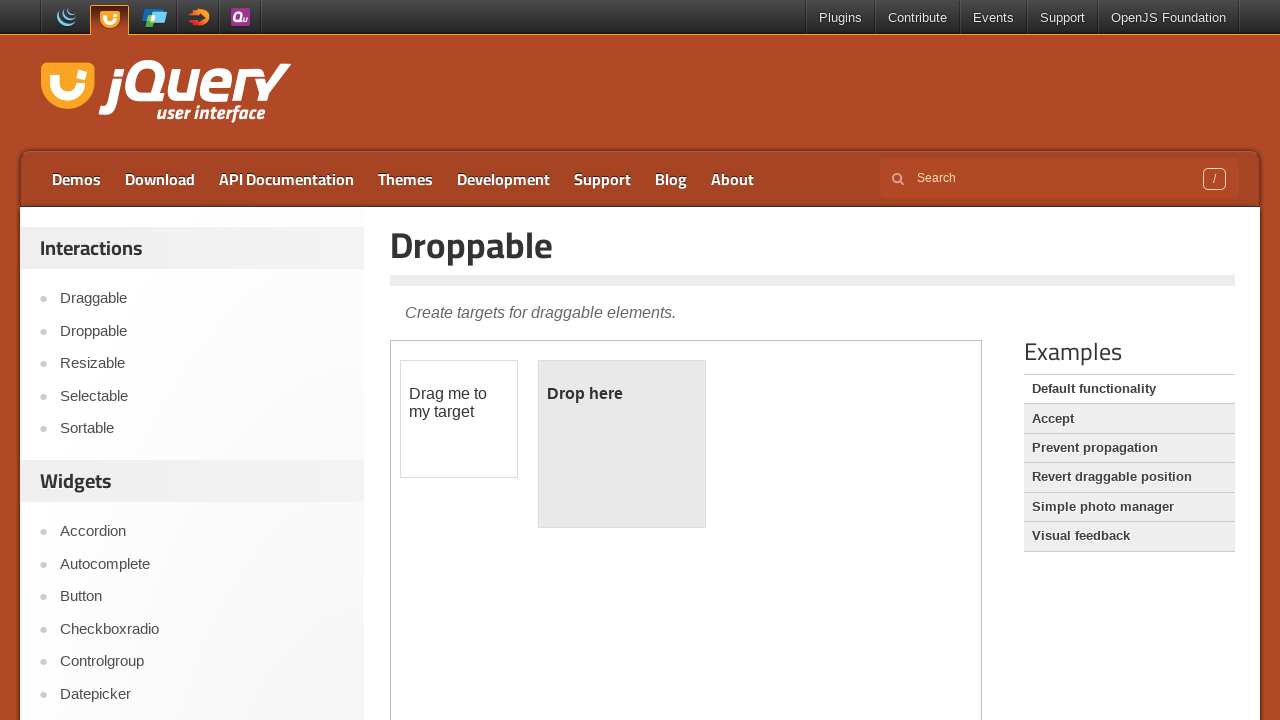

Located the first iframe on the droppable demo page
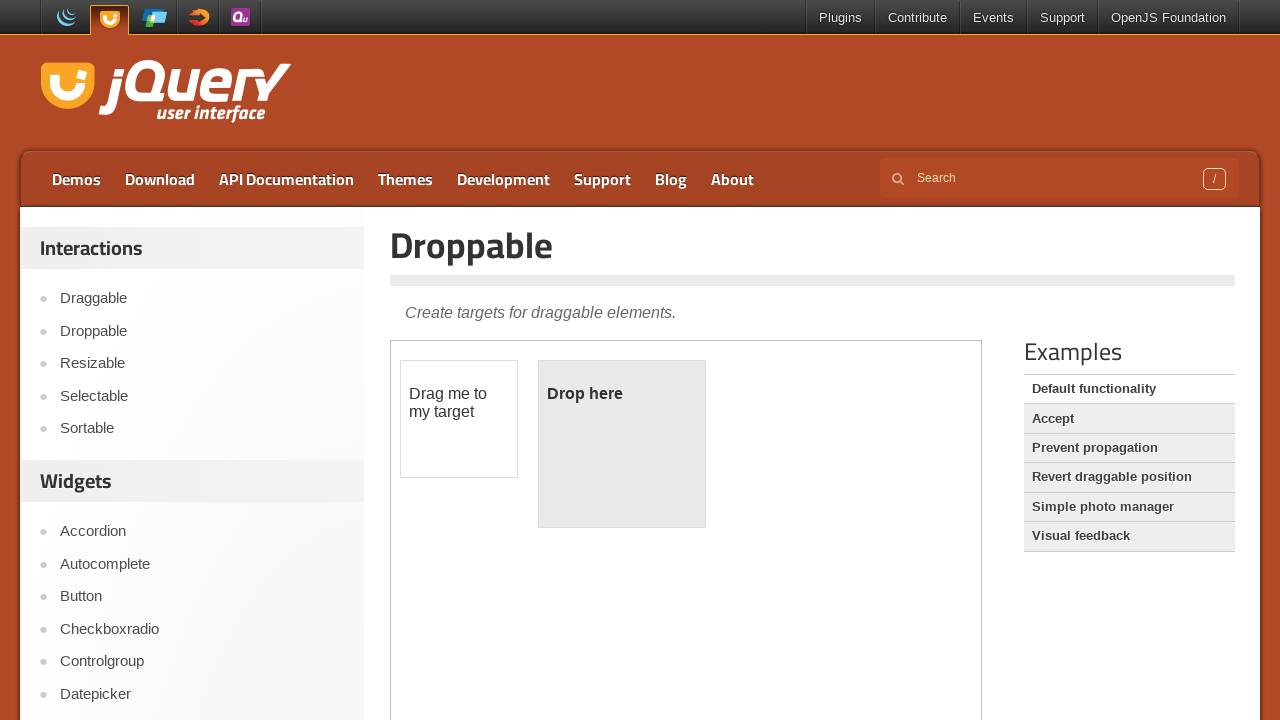

Dragged the draggable element and dropped it onto the droppable target area at (622, 444)
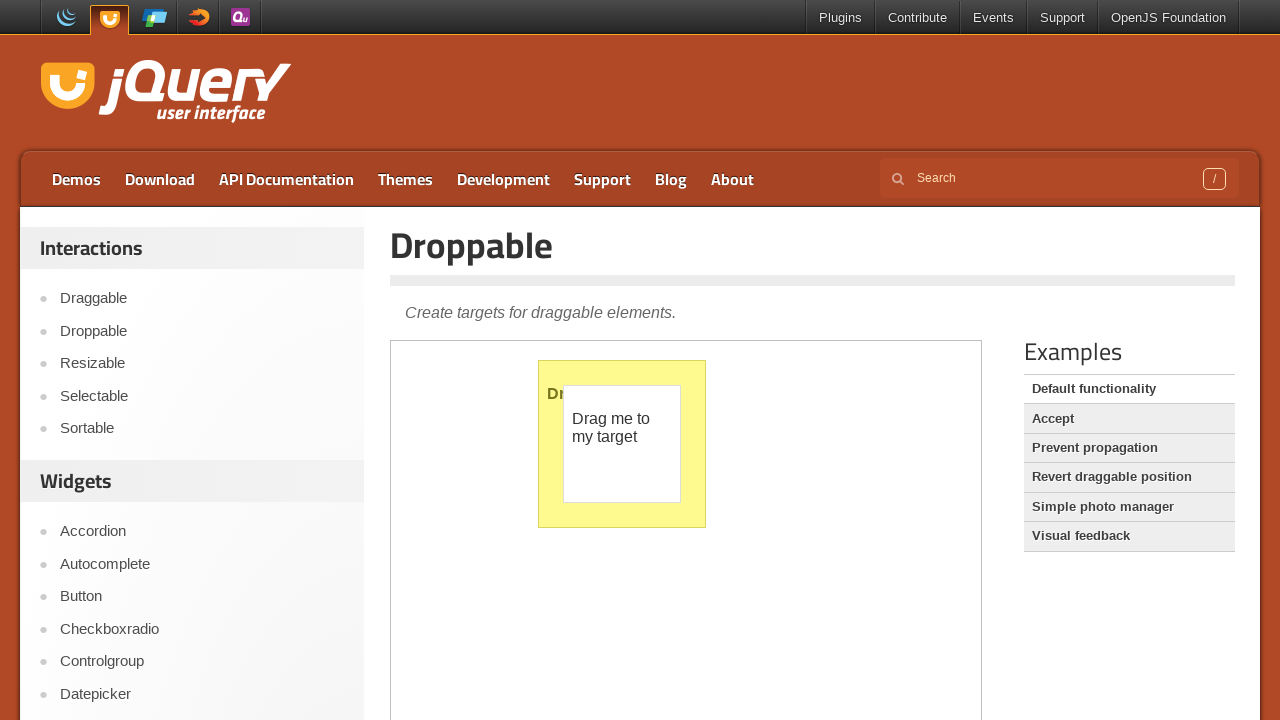

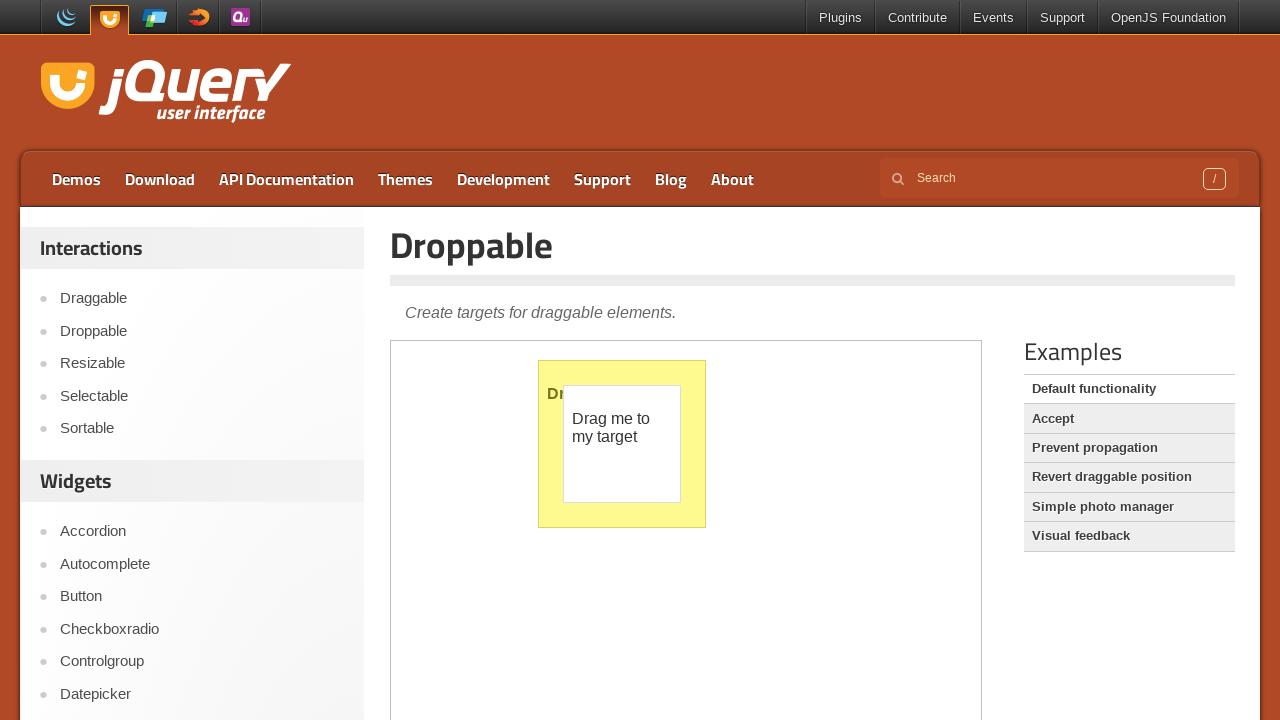